Tests that clicking the Due column header twice sorts the table data in descending order

Starting URL: http://the-internet.herokuapp.com/tables

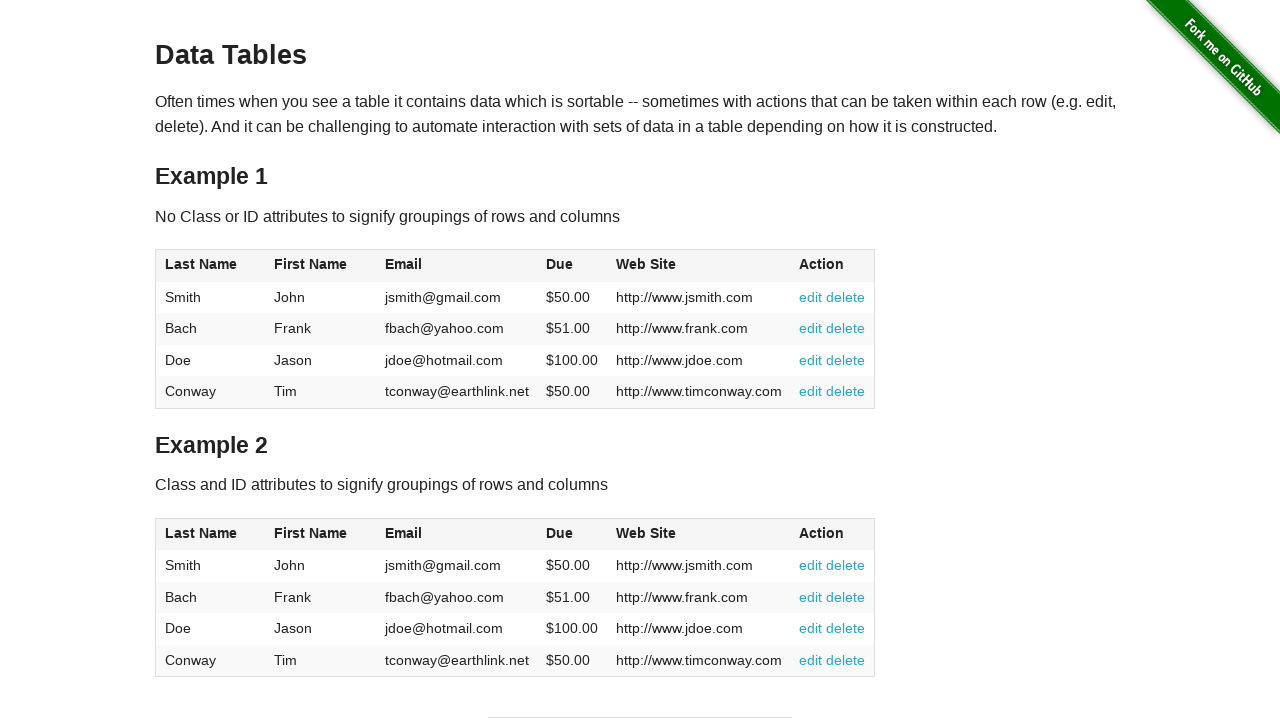

Clicked Due column header first time for ascending sort at (572, 266) on #table1 thead tr th:nth-of-type(4)
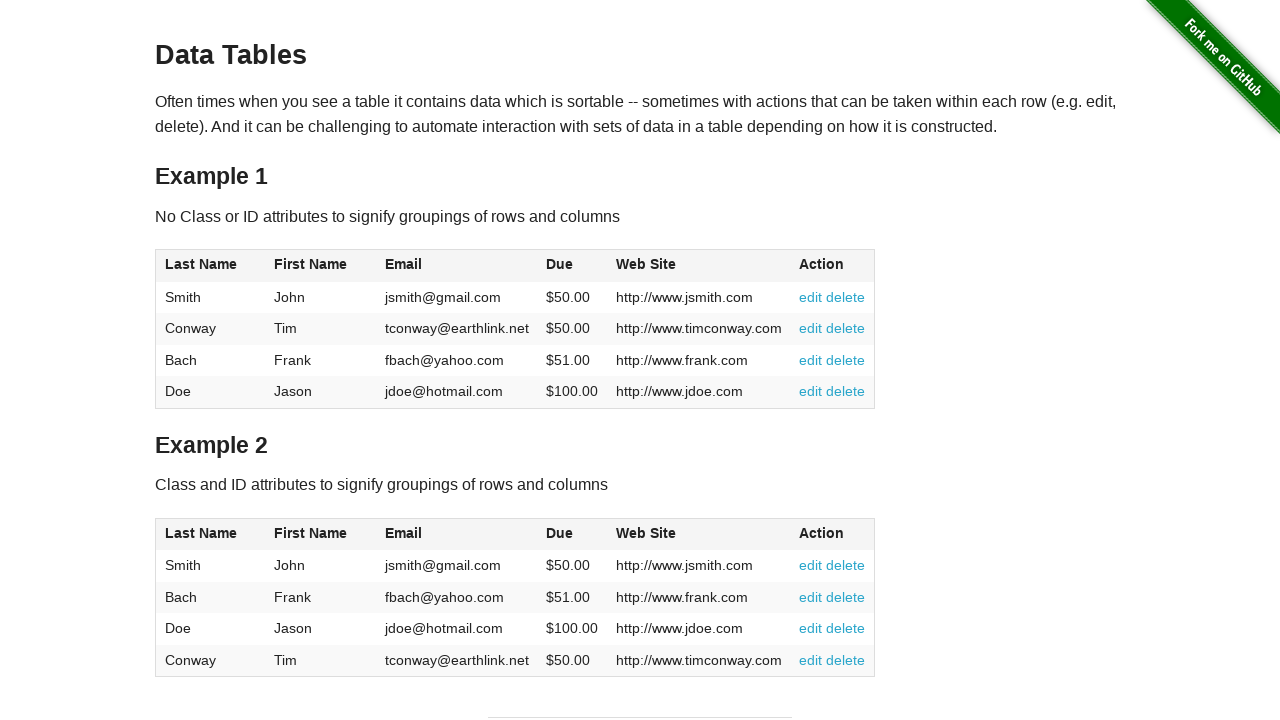

Clicked Due column header second time for descending sort at (572, 266) on #table1 thead tr th:nth-of-type(4)
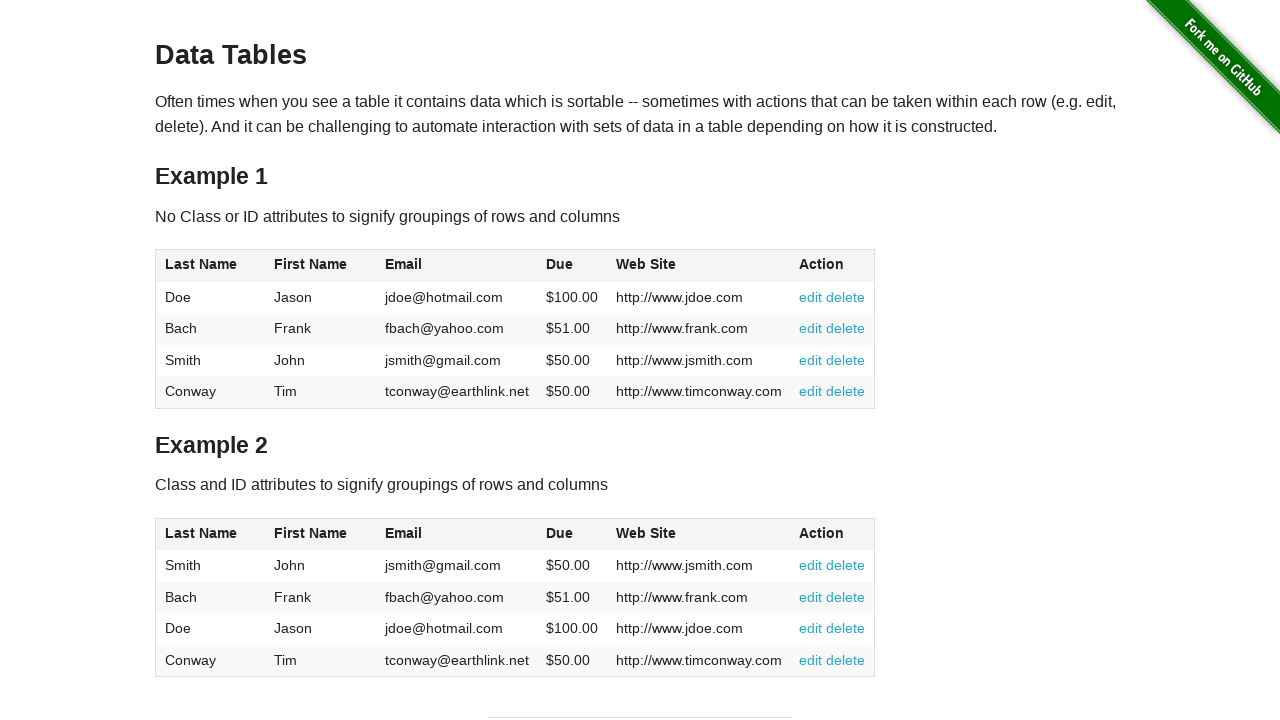

Verified table data loaded with Due column cells present
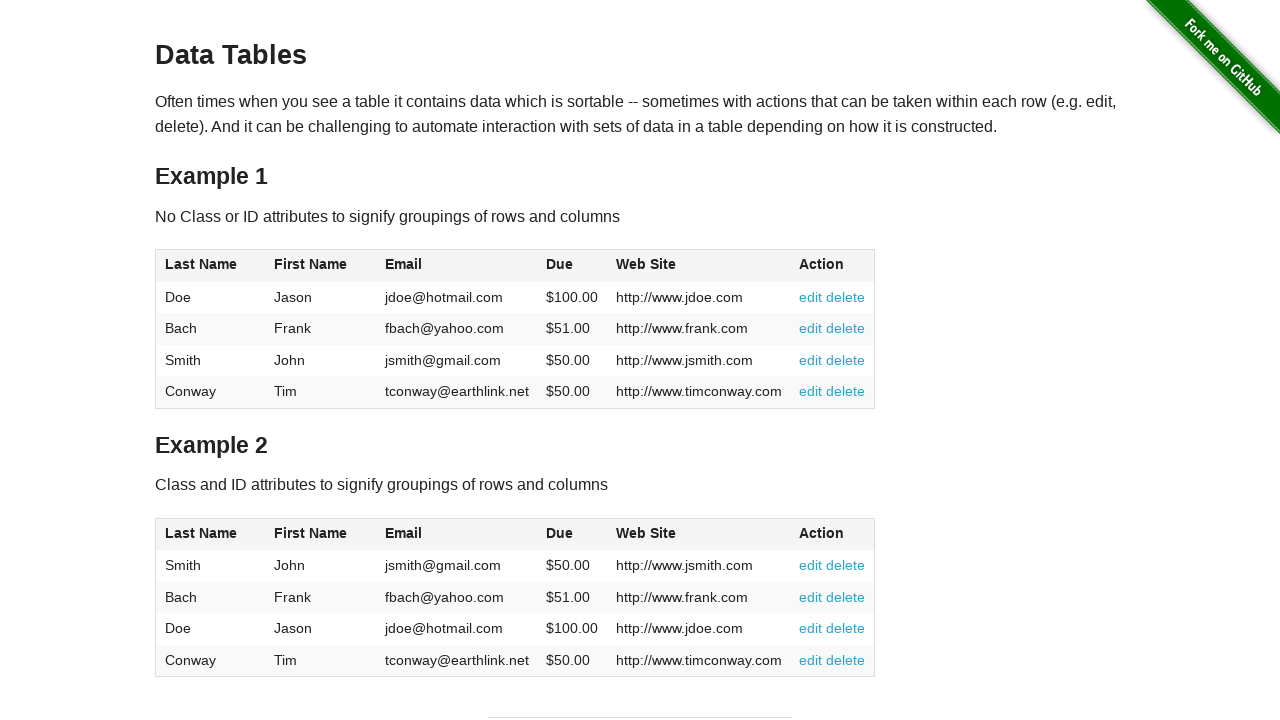

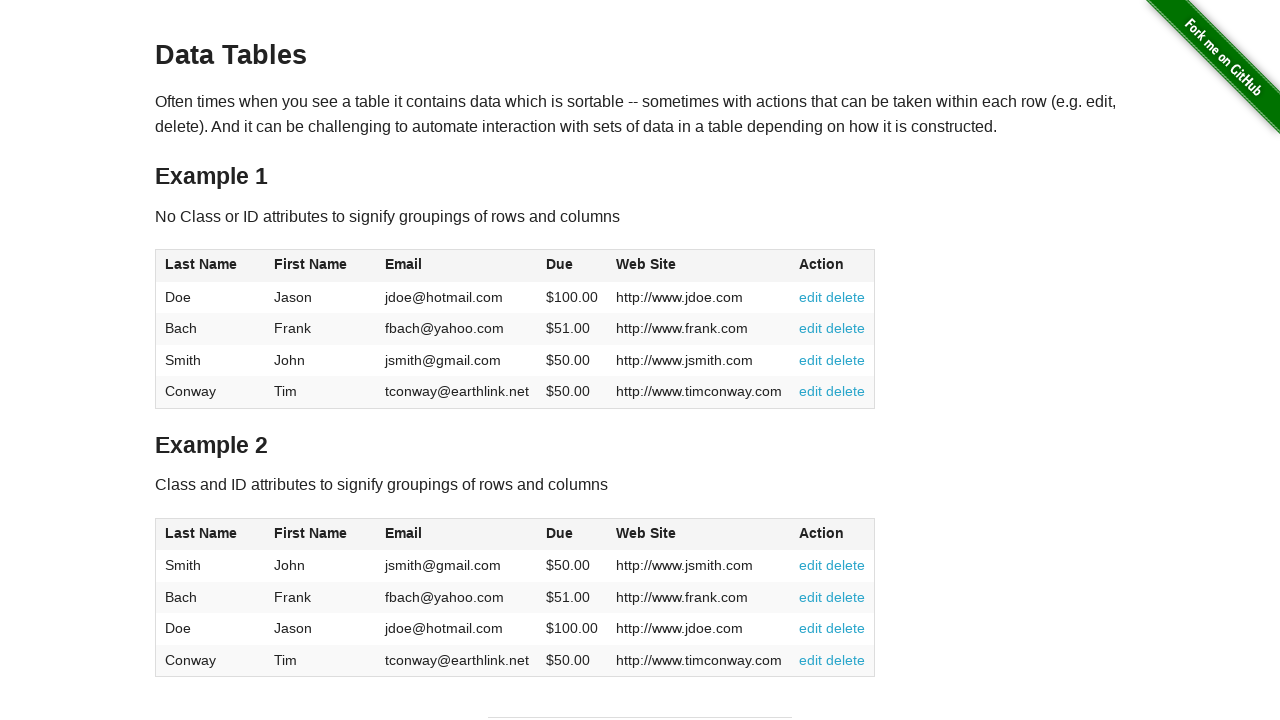